Tests a practice form by filling in name and email fields, clicking a checkbox, selecting from a dropdown, and submitting the form to verify success message appears.

Starting URL: https://rahulshettyacademy.com/angularpractice/

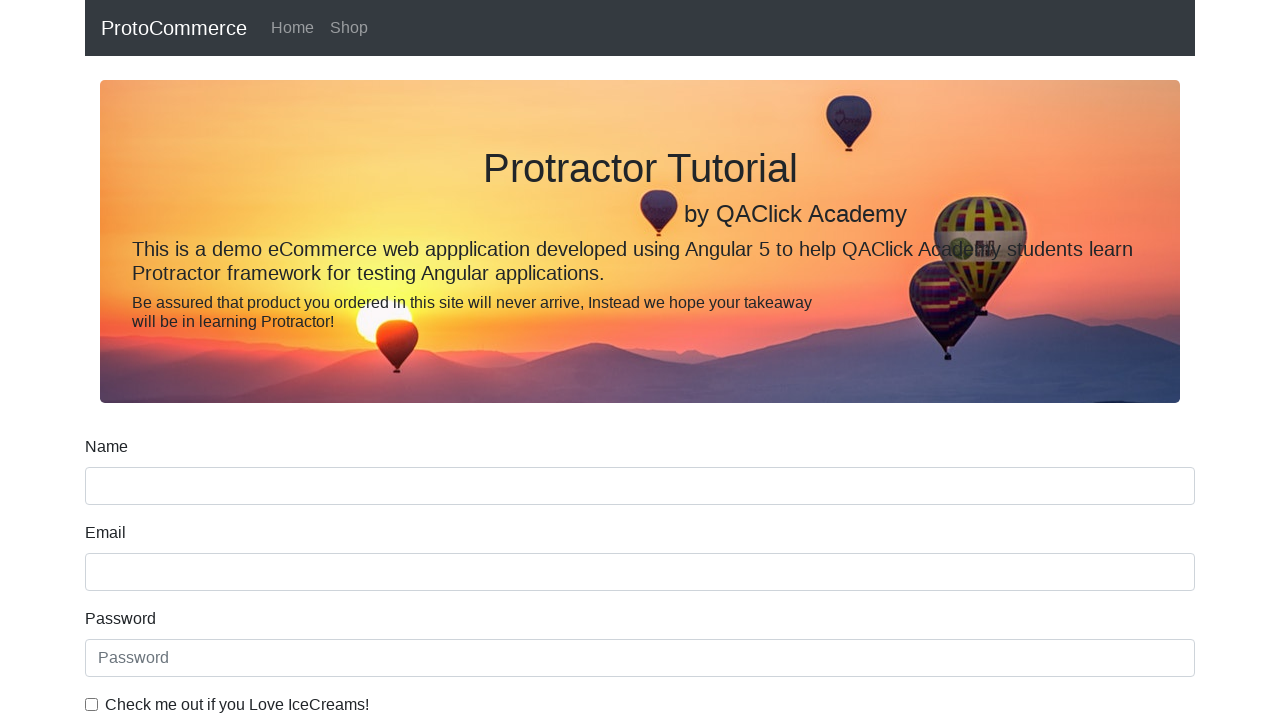

Filled name field with 'costi' on input[name='name']
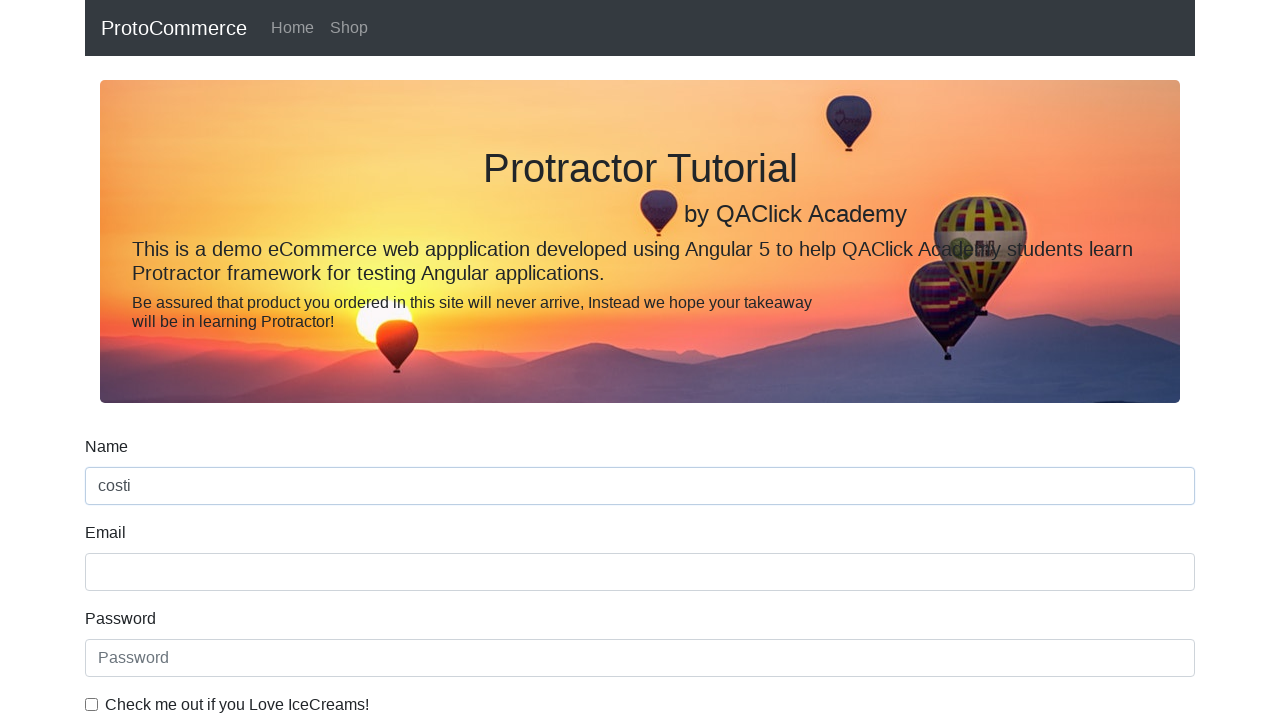

Filled email field with 'constantin' on input[name='email']
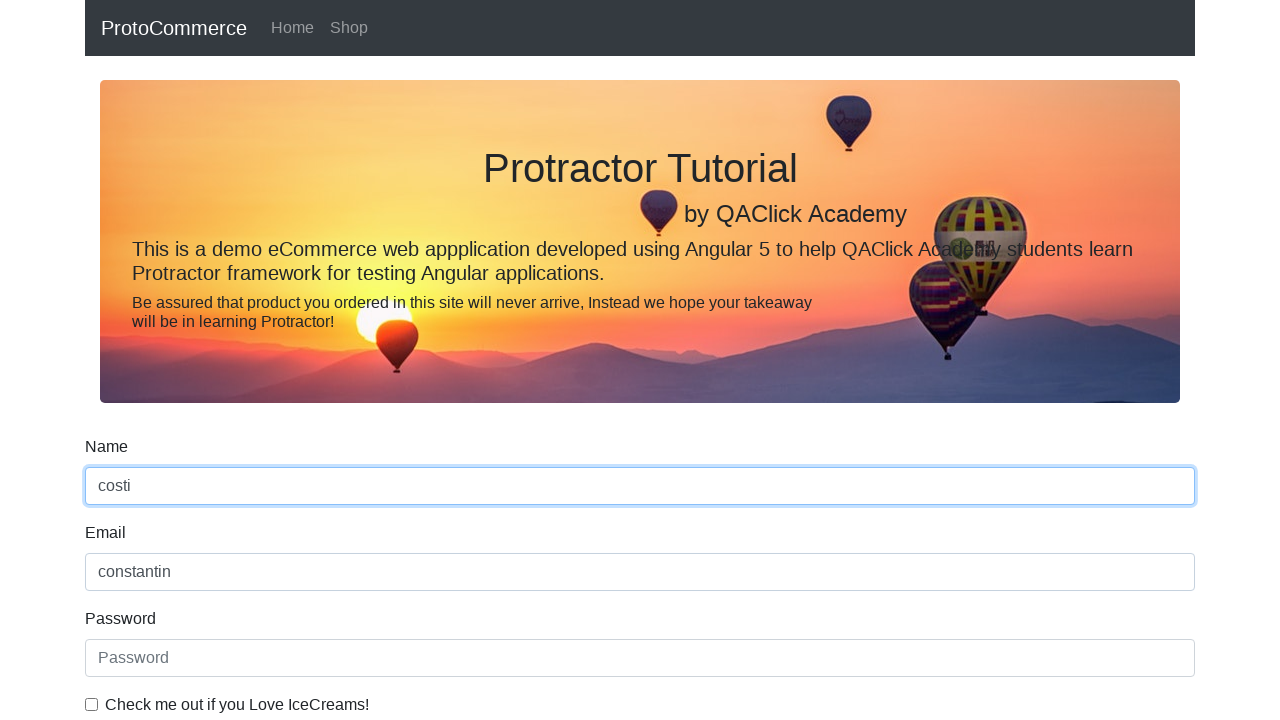

Clicked the checkbox at (92, 704) on #exampleCheck1
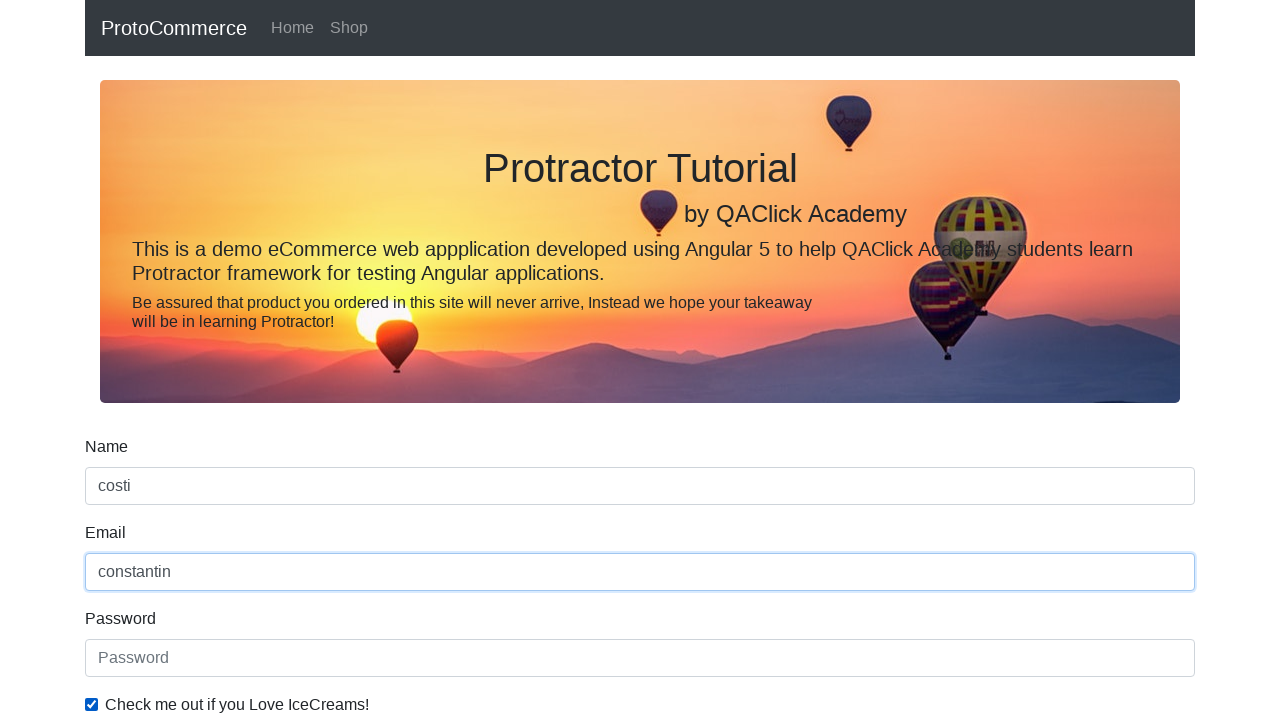

Selected 'Female' from dropdown on #exampleFormControlSelect1
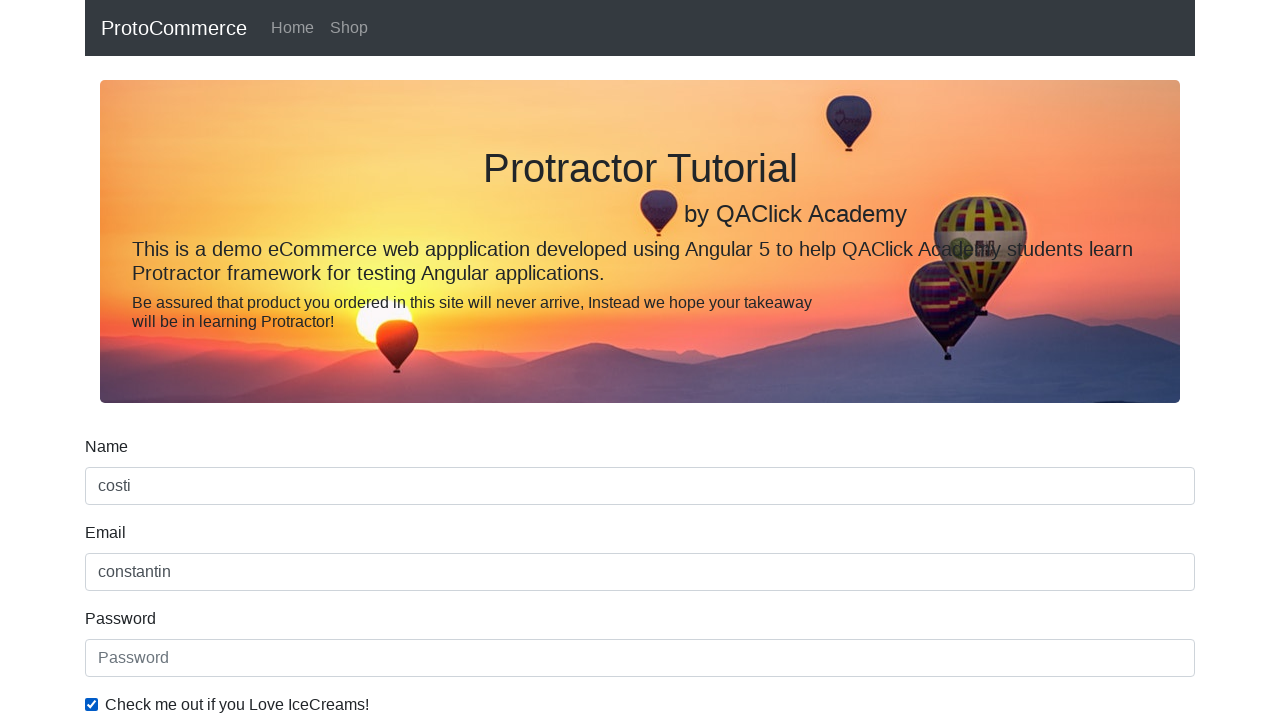

Selected index 0 (Male) from dropdown on #exampleFormControlSelect1
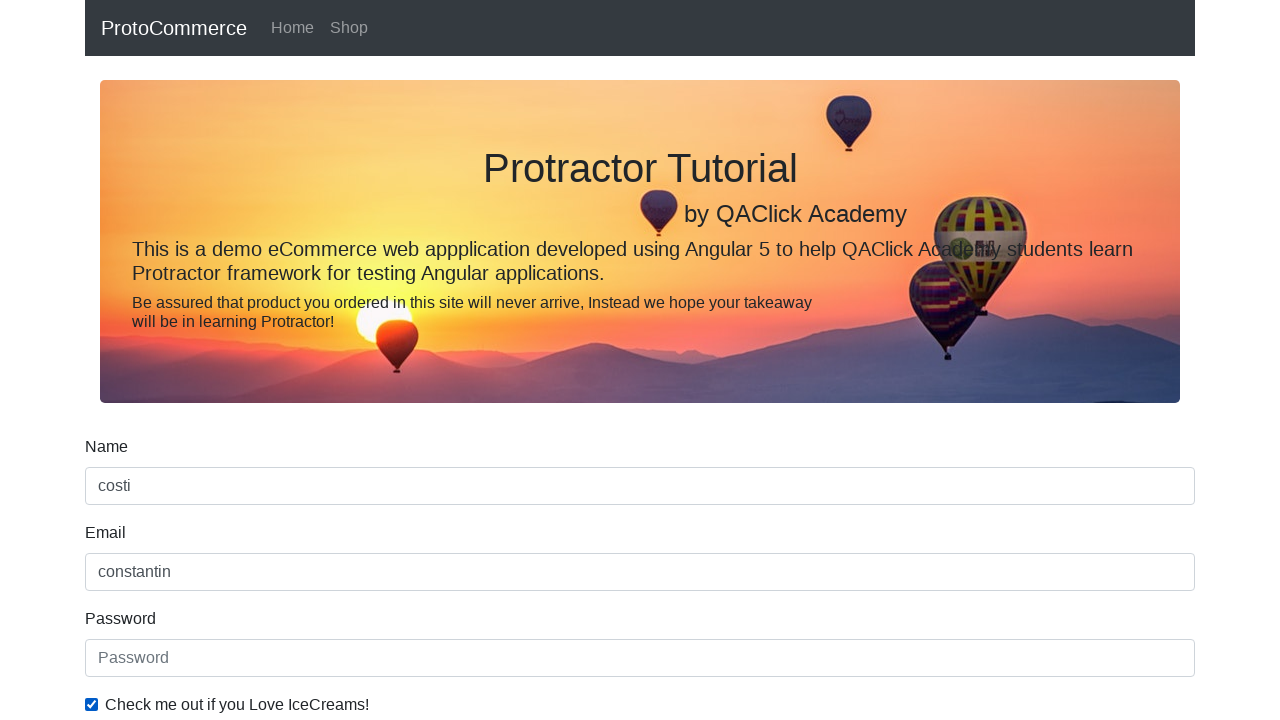

Clicked submit button at (123, 491) on input[type='submit']
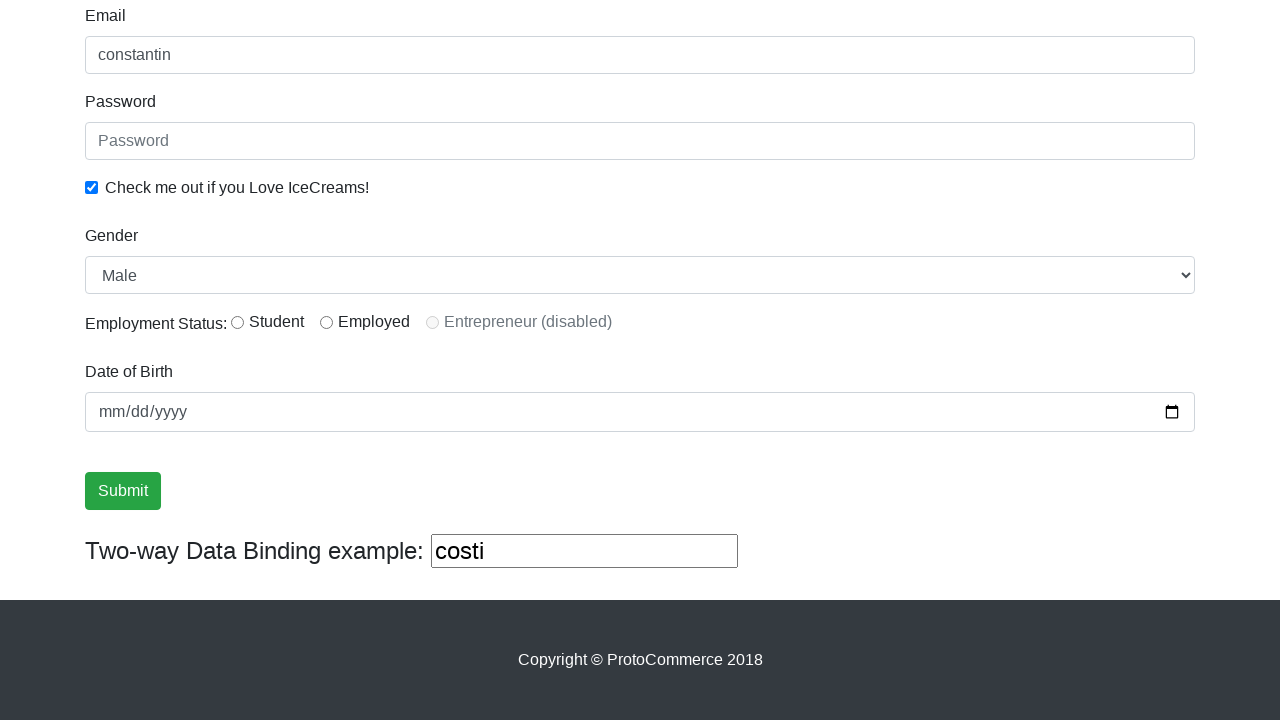

Success message appeared
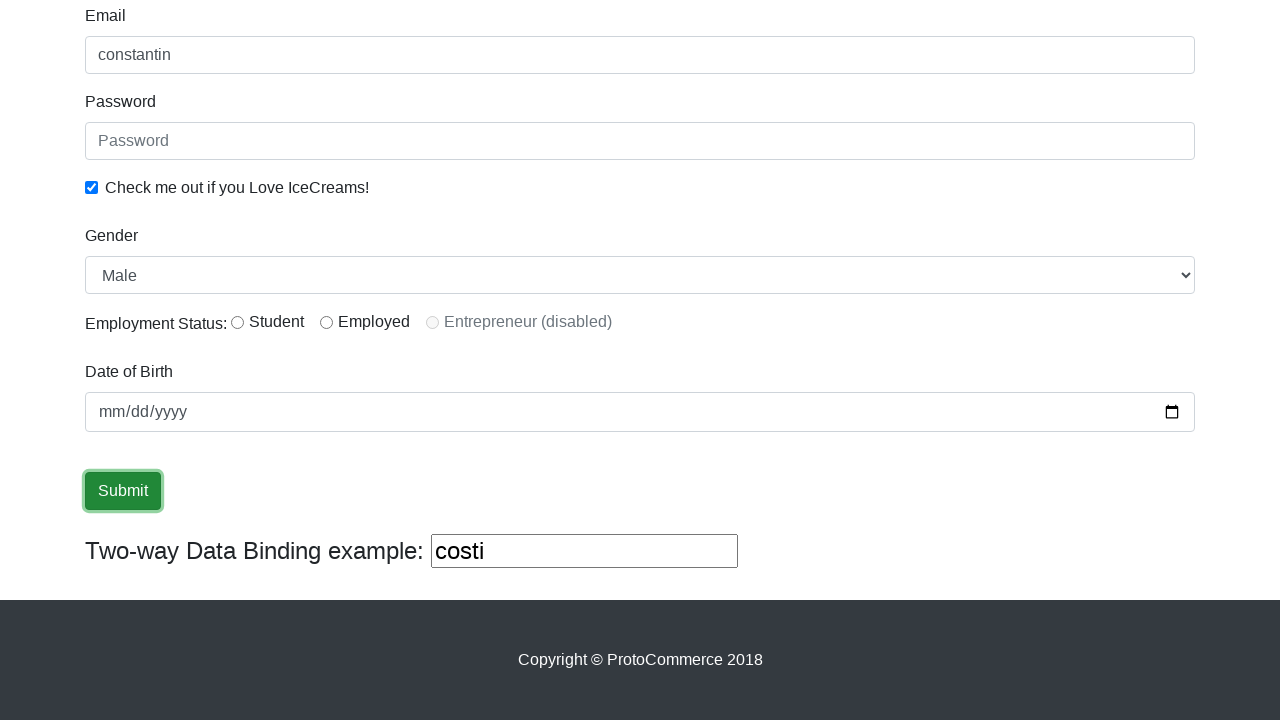

Retrieved success message text: '
                    ×
                    Success! The Form has been submitted successfully!.
                  '
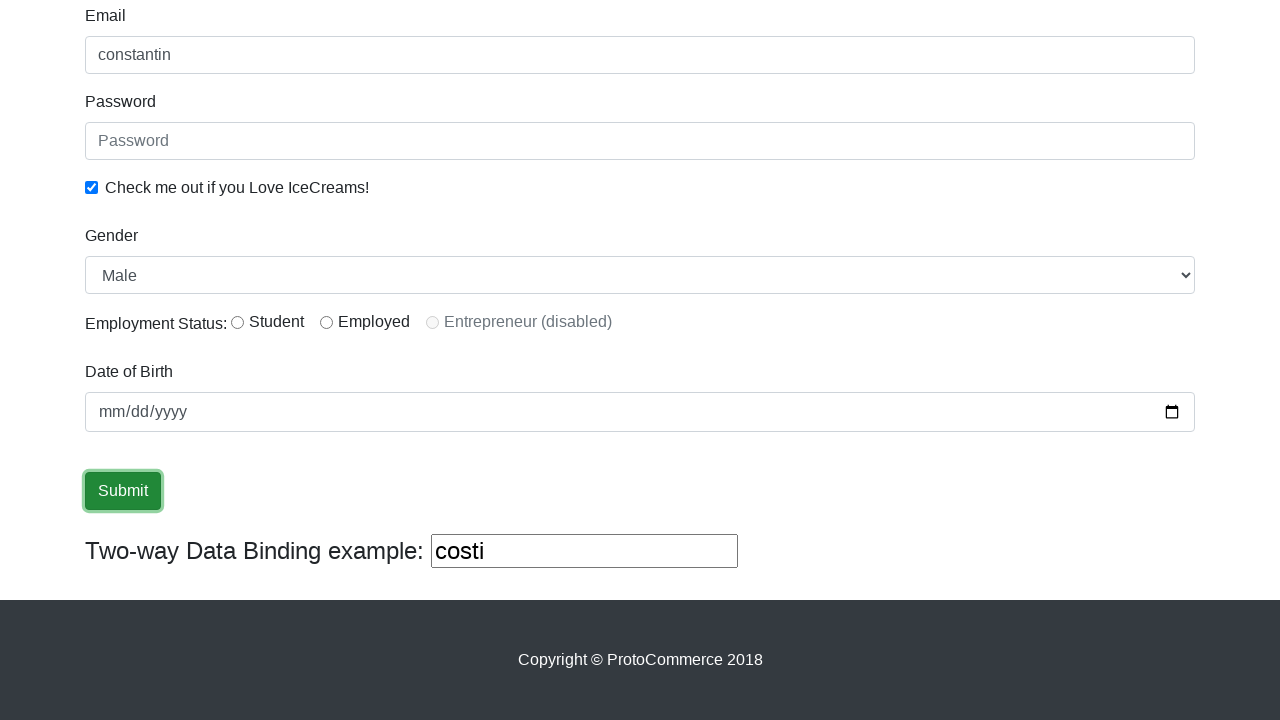

Verified 'Success' text is present in the message
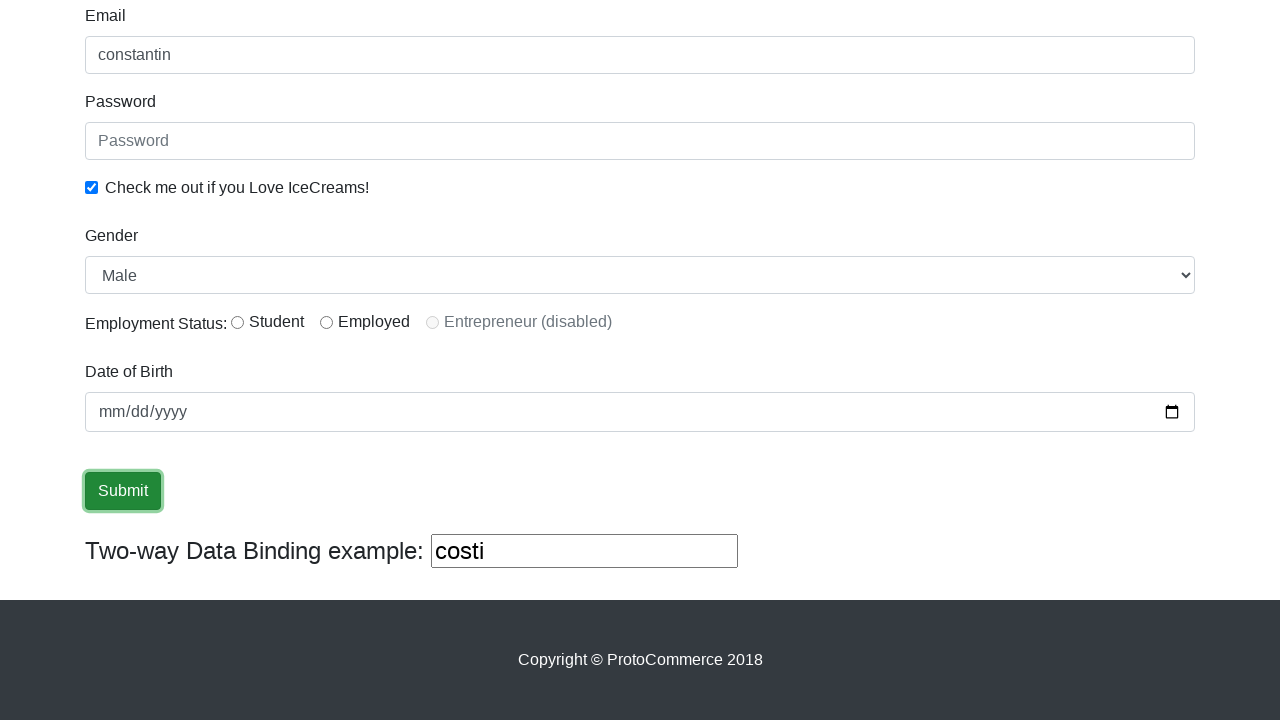

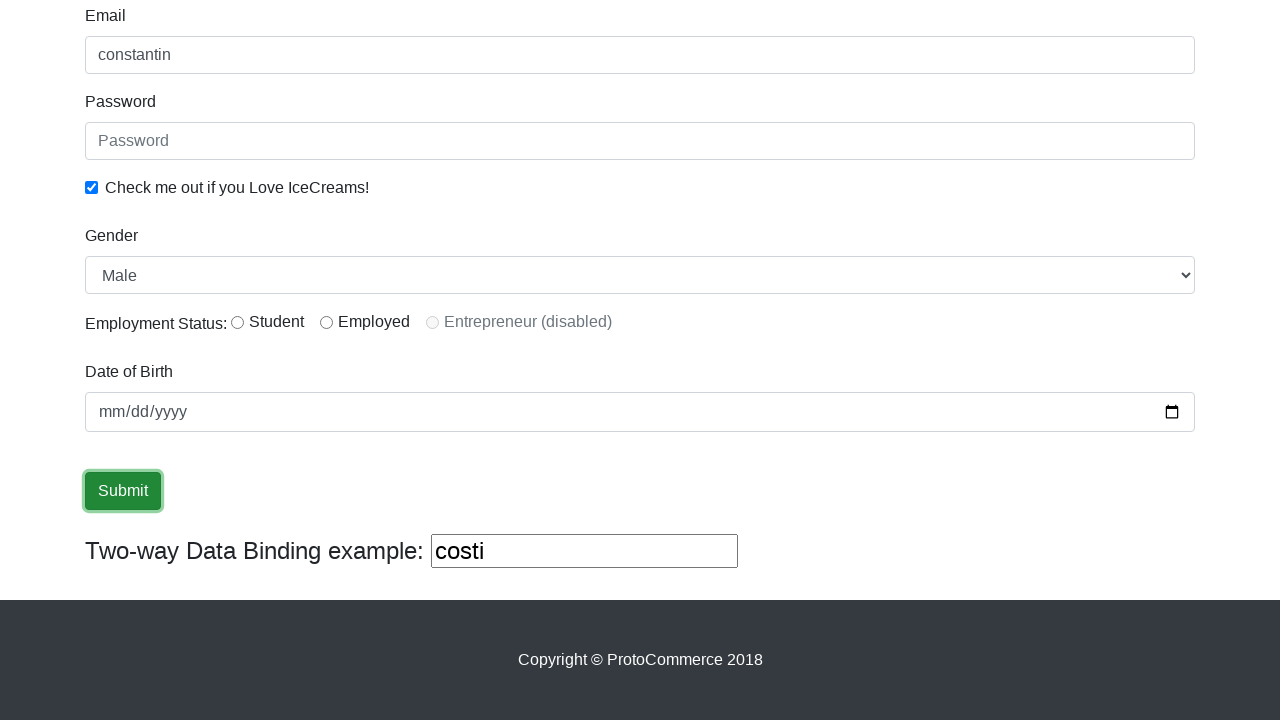